Tests a registration form by filling in first name, last name, and email fields, then submitting the form and verifying successful registration message

Starting URL: http://suninjuly.github.io/registration1.html

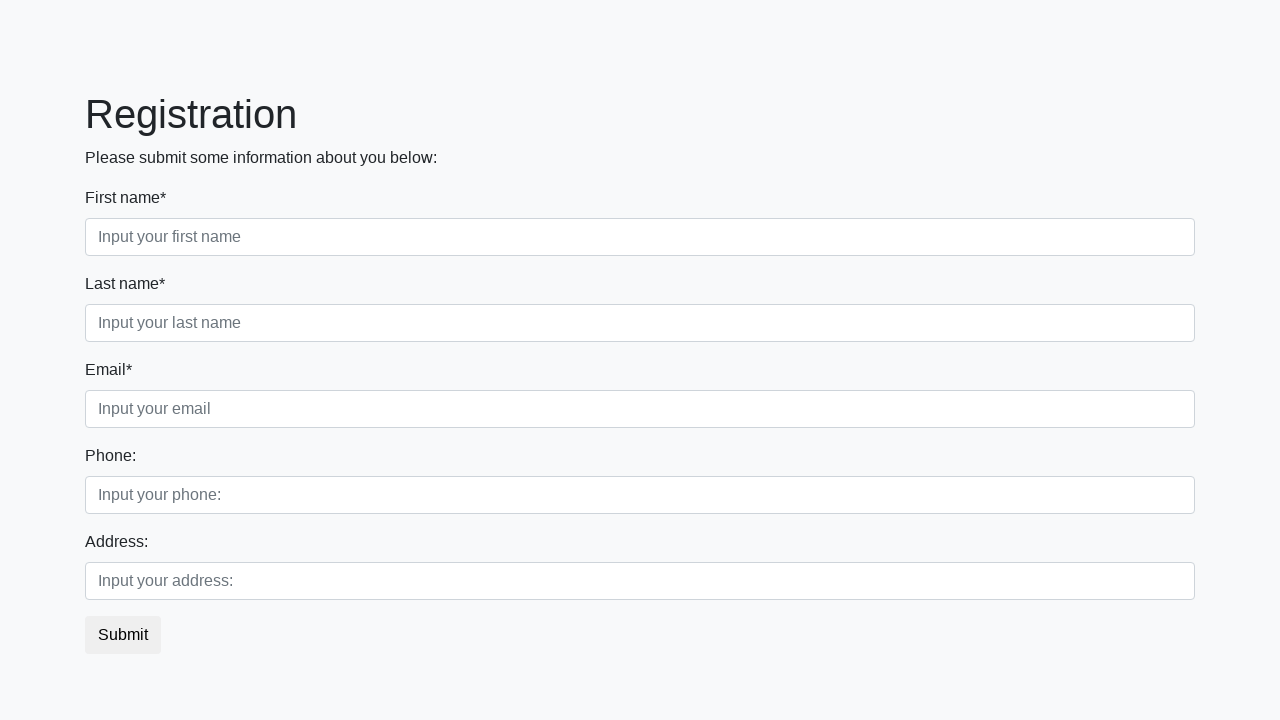

Filled first name field with 'Sergey' on [placeholder='Input your first name']
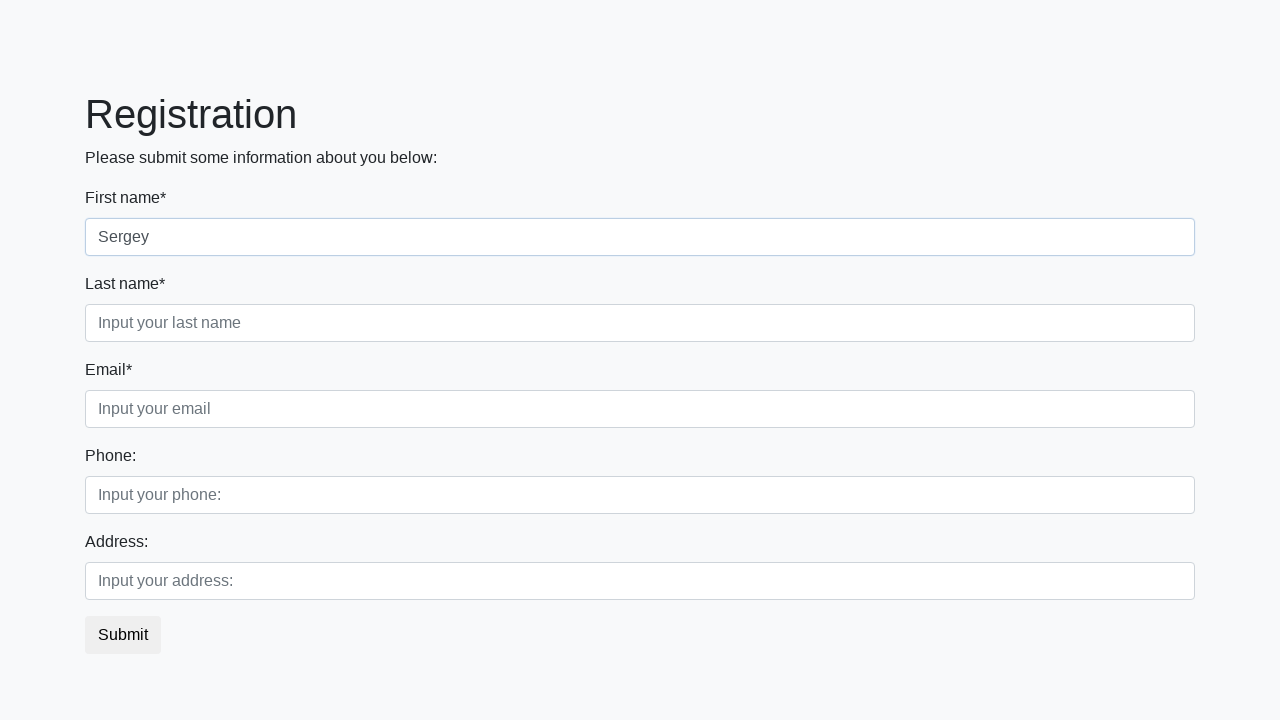

Filled last name field with 'Silenok' on [placeholder='Input your last name']
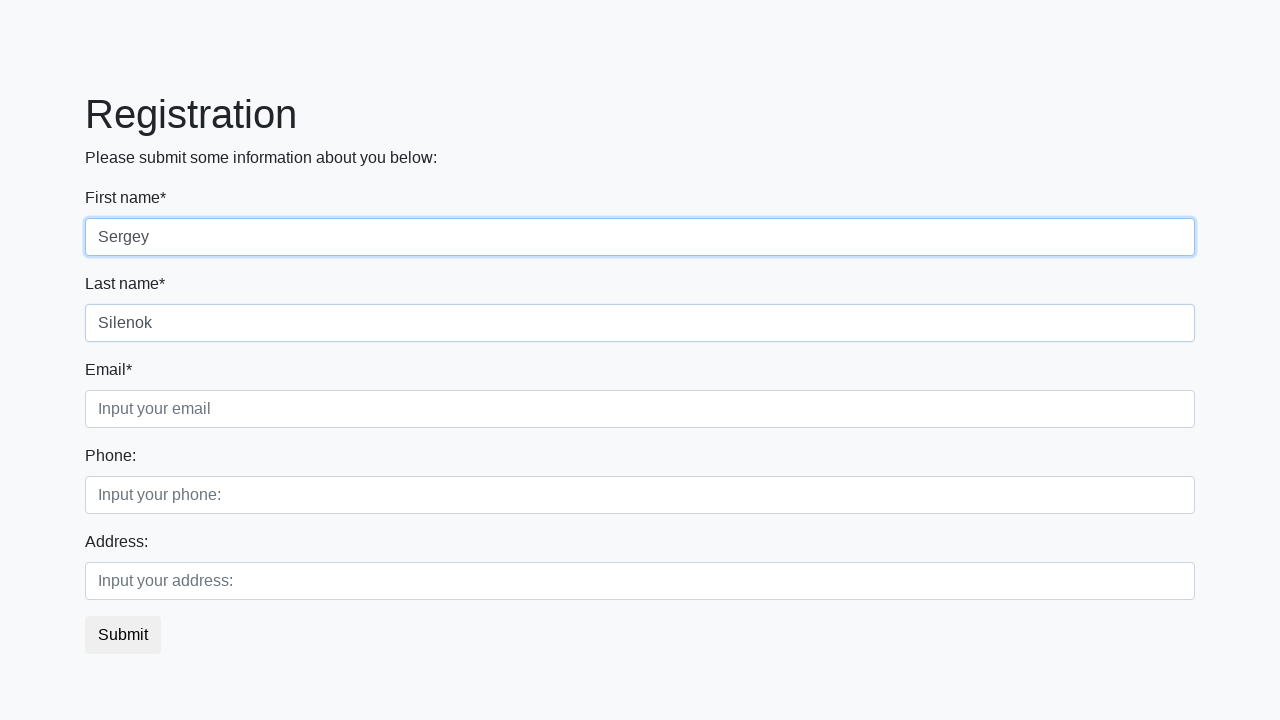

Filled email field with 'Silenok@gmail.com' on [placeholder='Input your email']
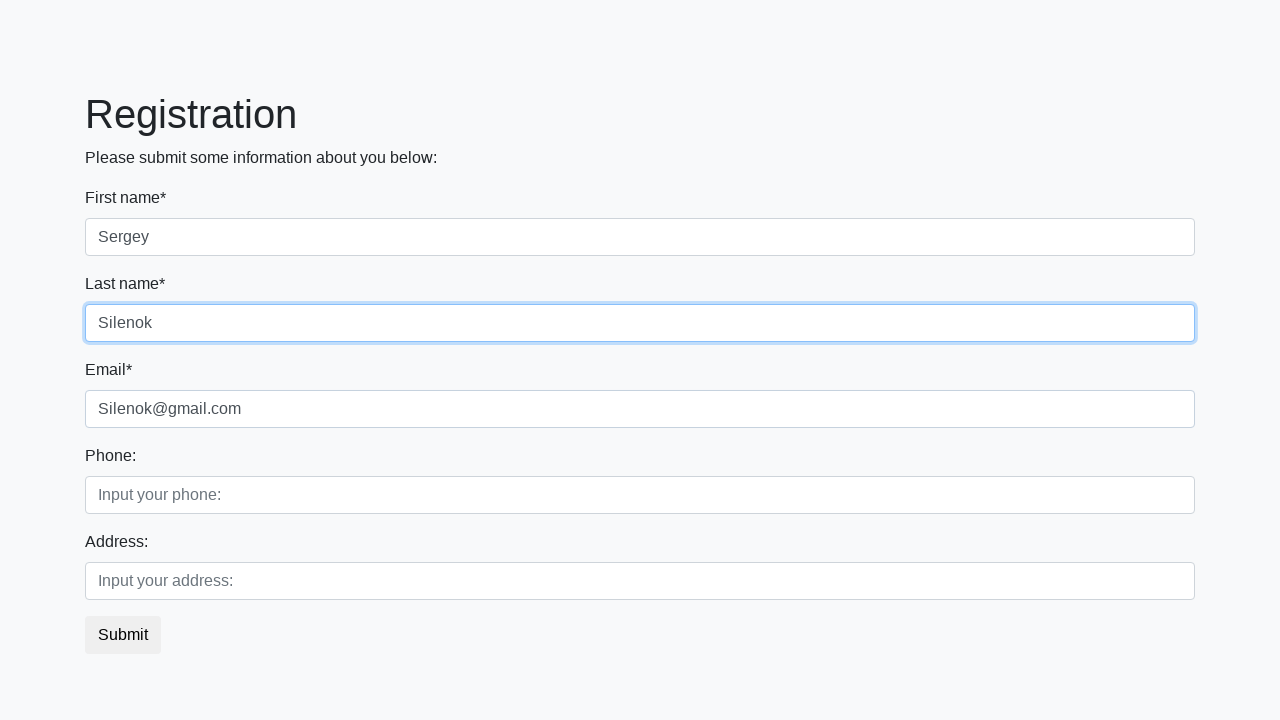

Clicked registration submit button at (123, 635) on button.btn
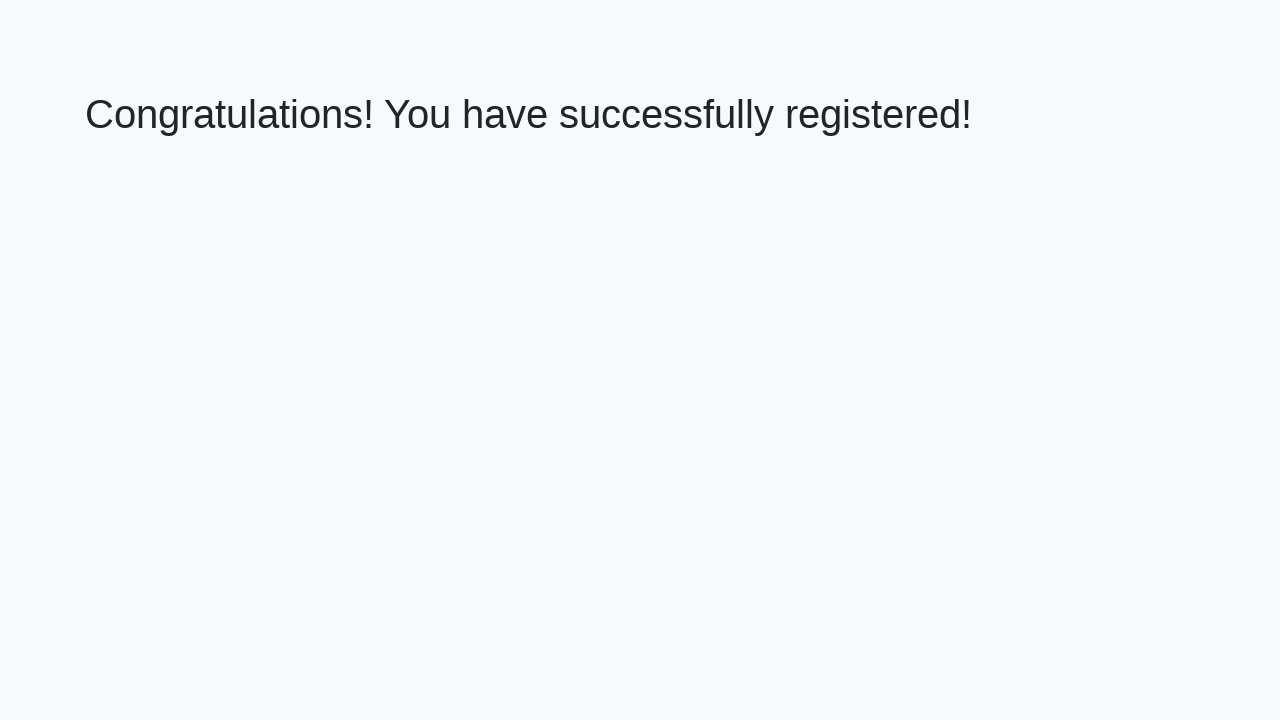

Success page loaded with welcome message heading
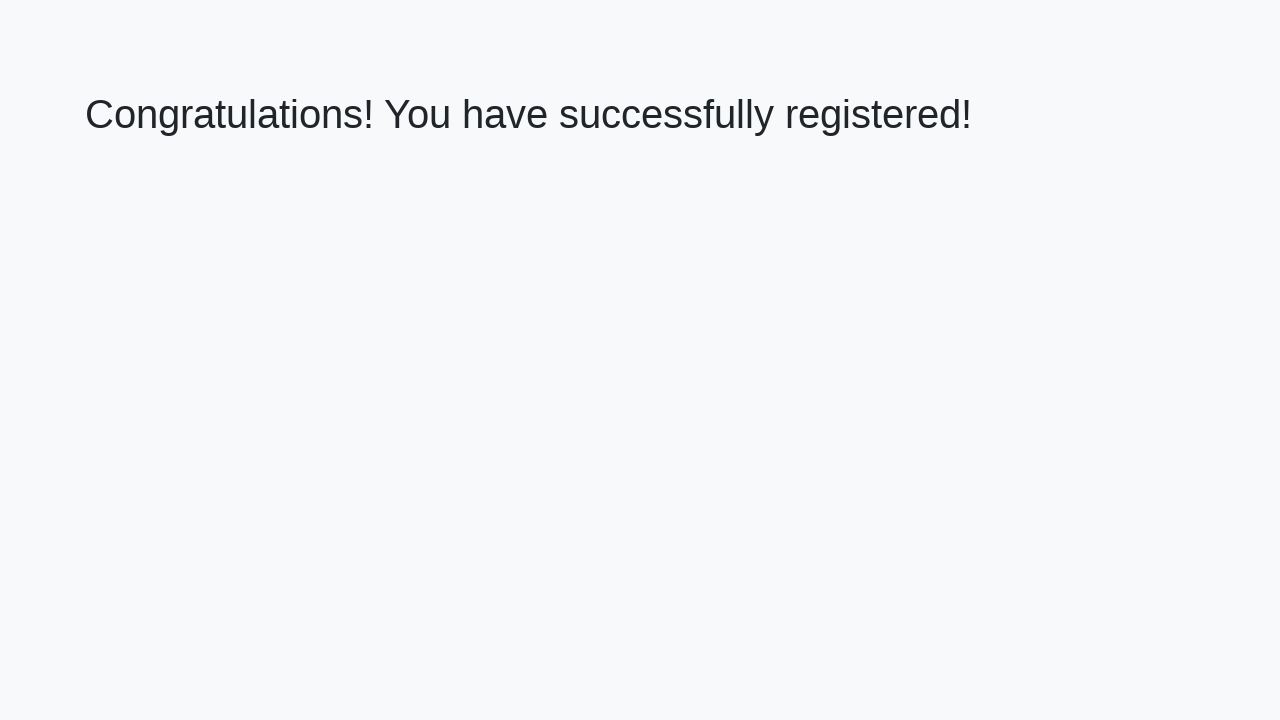

Extracted welcome text: 'Congratulations! You have successfully registered!'
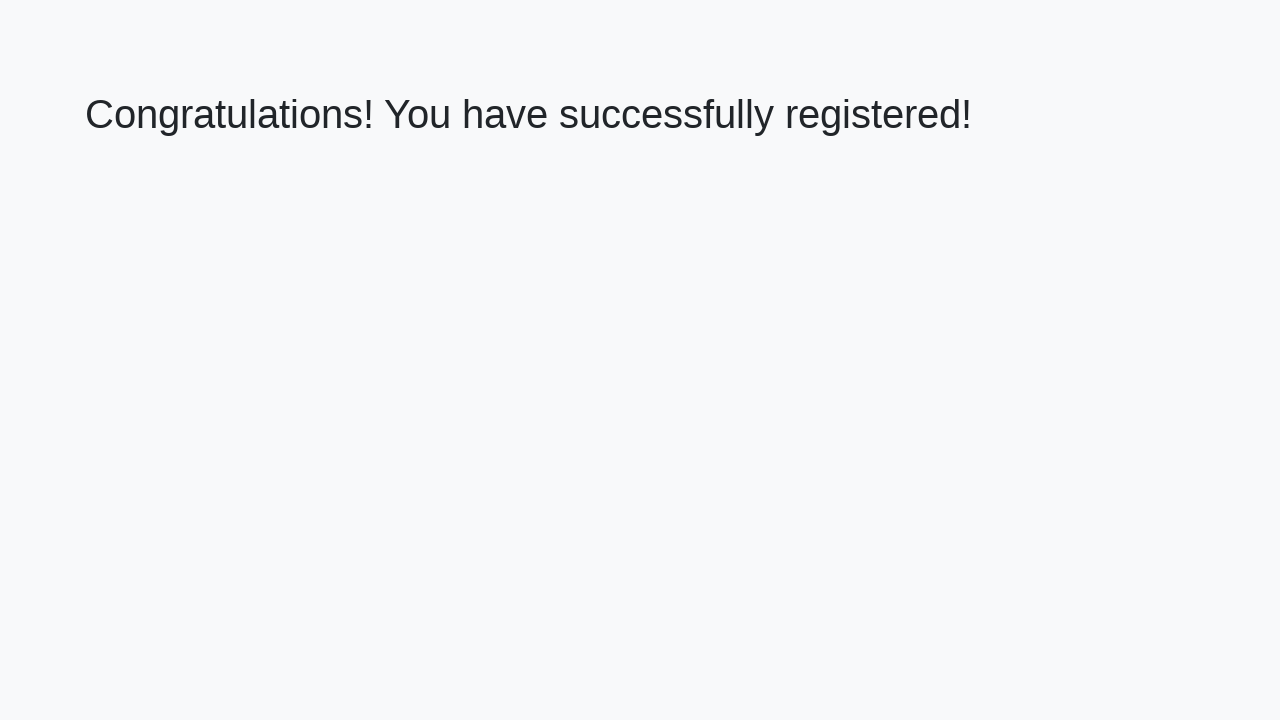

Verified registration success message matches expected text
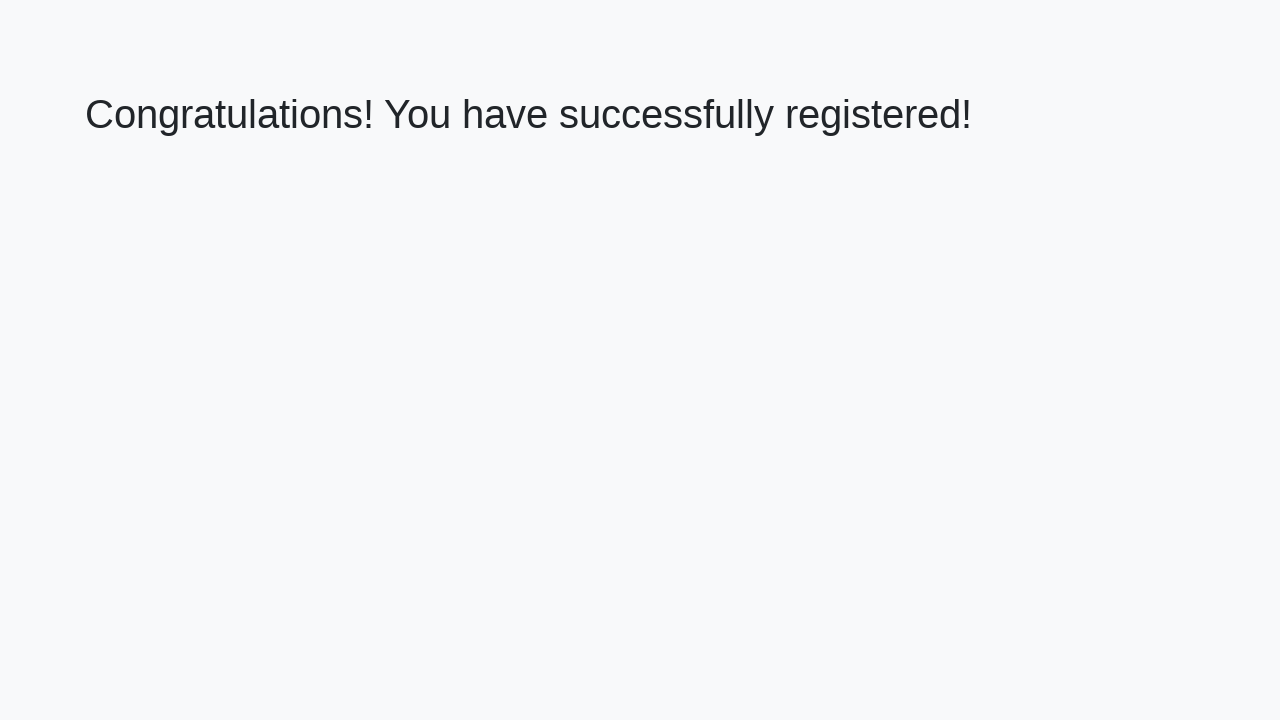

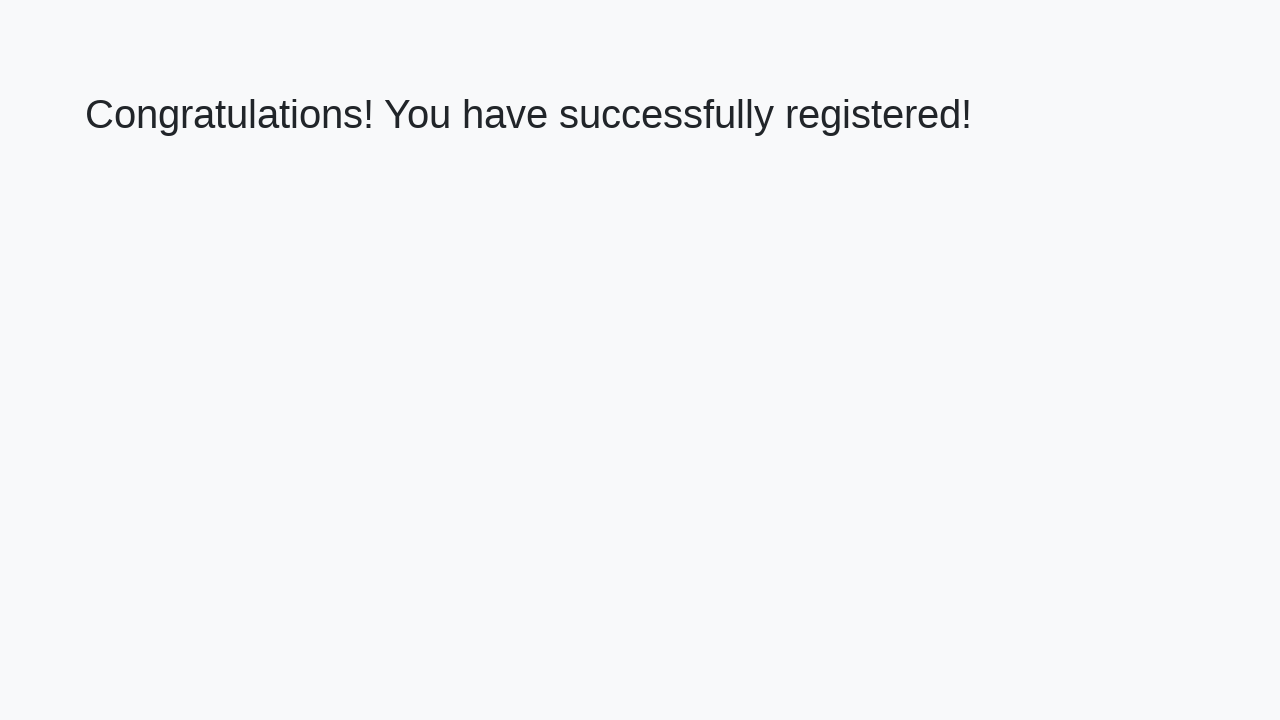